Tests JavaScript prompt alert by clicking a button, entering text into the prompt, and accepting it

Starting URL: https://demoqa.com/alerts

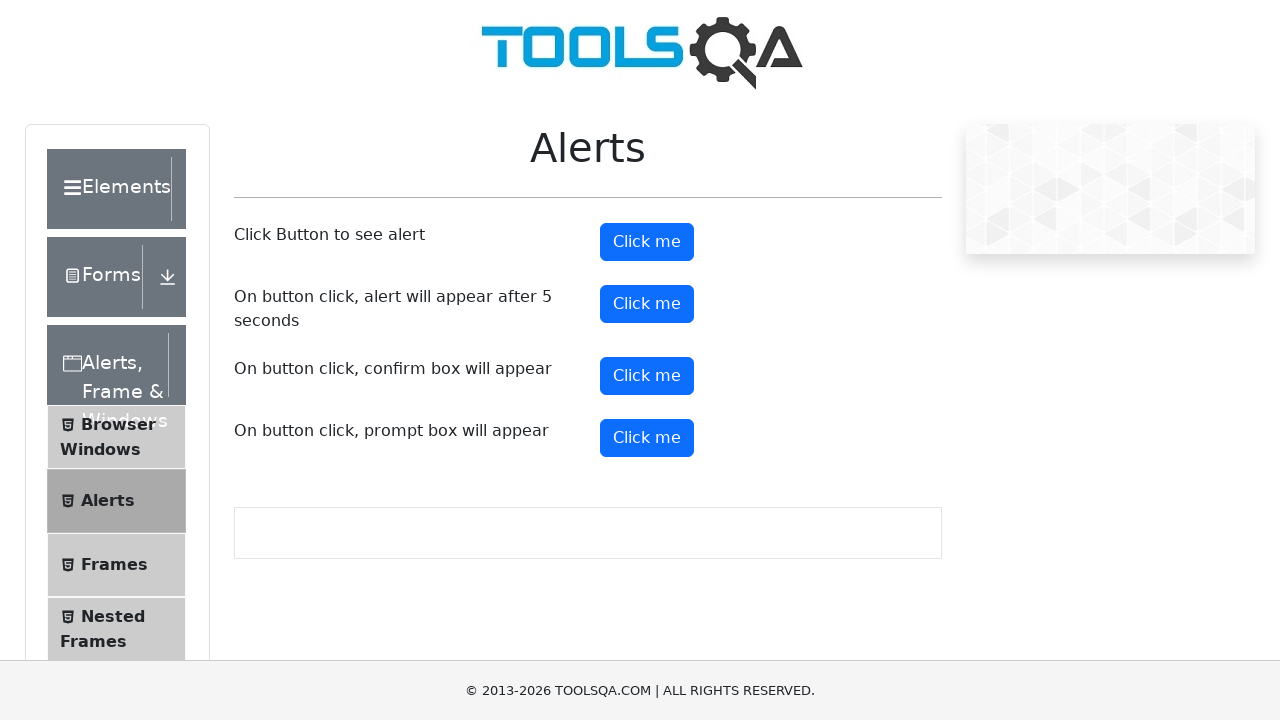

Set up dialog handler to accept prompt with text 'Hello I am Here to learn'
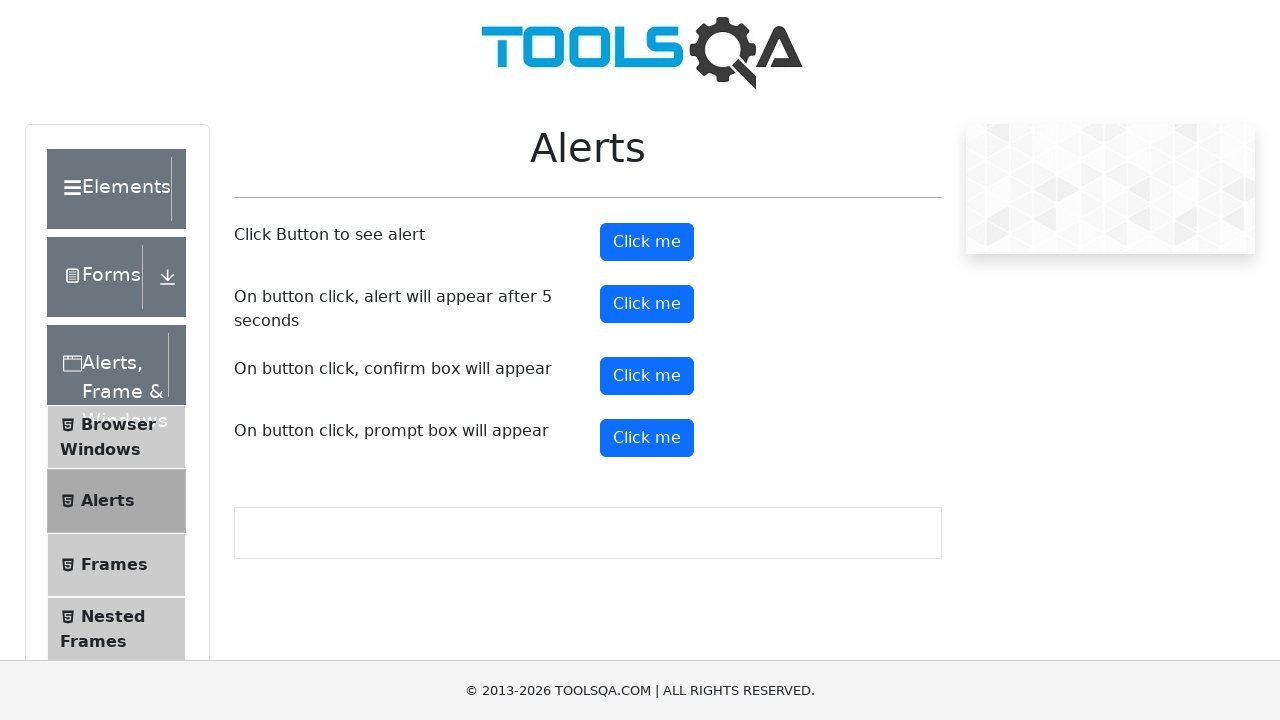

Clicked the prompt button at (647, 438) on #promtButton
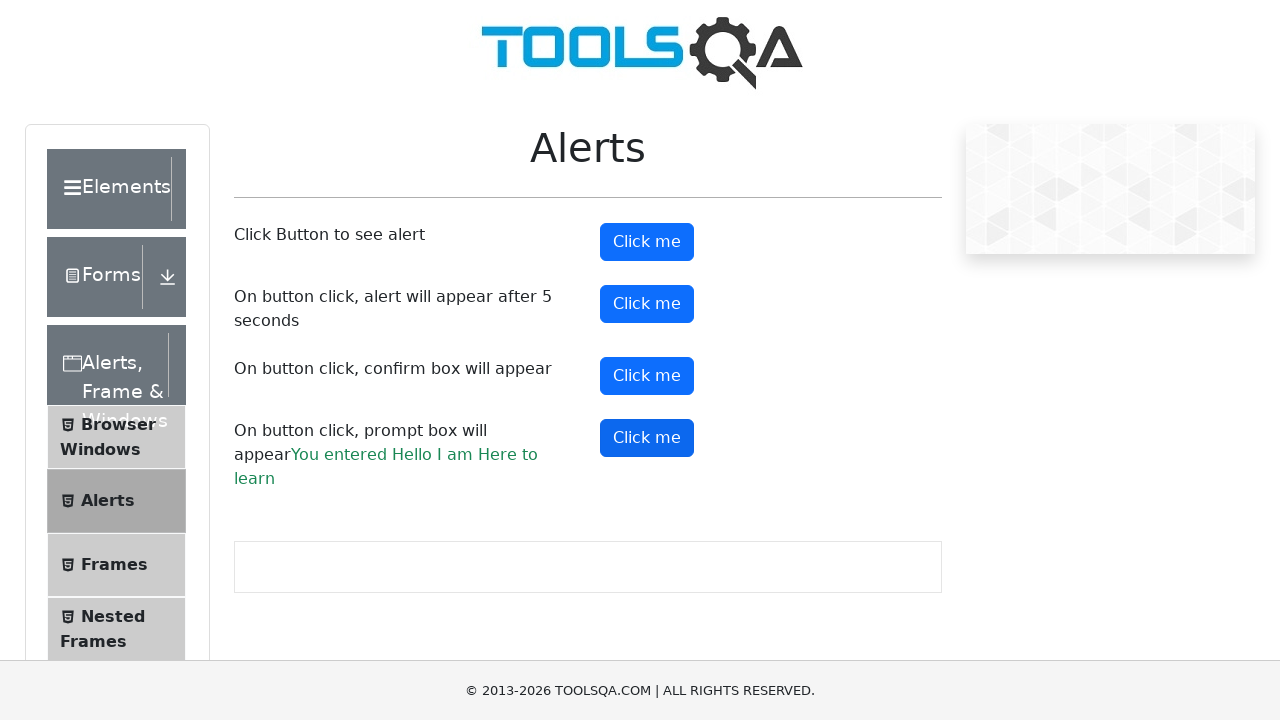

Waited for dialog to be processed
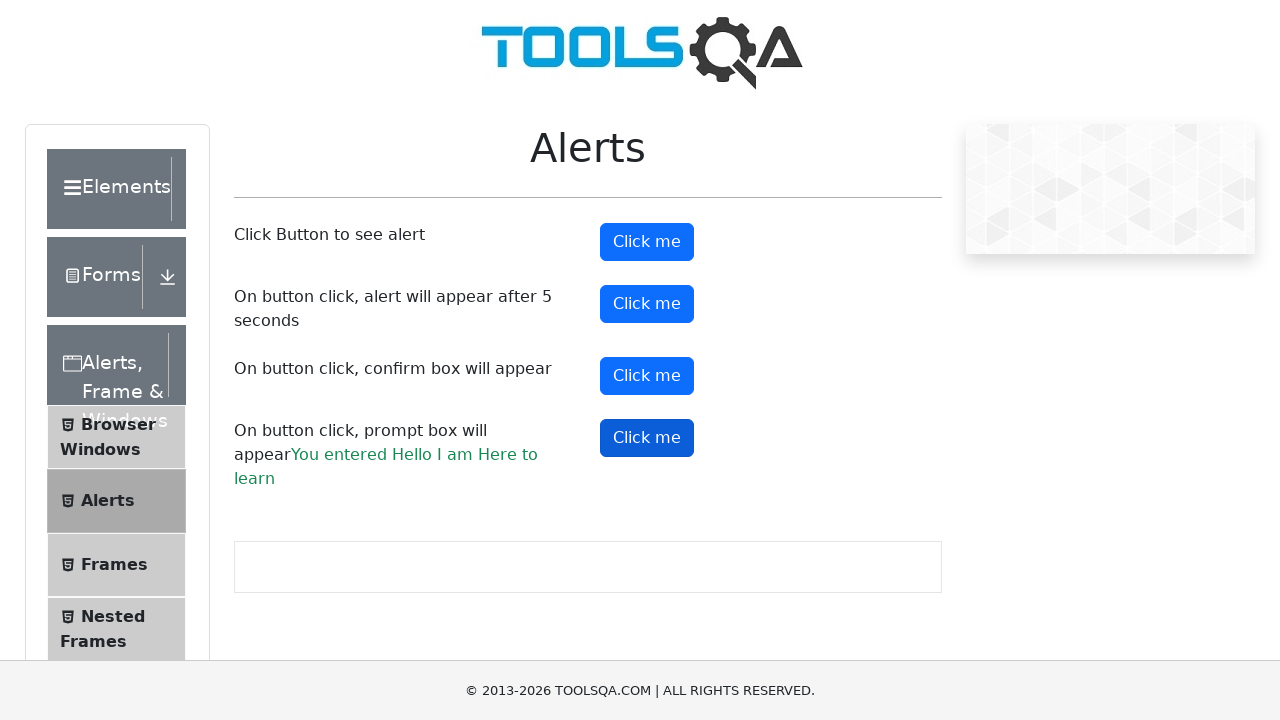

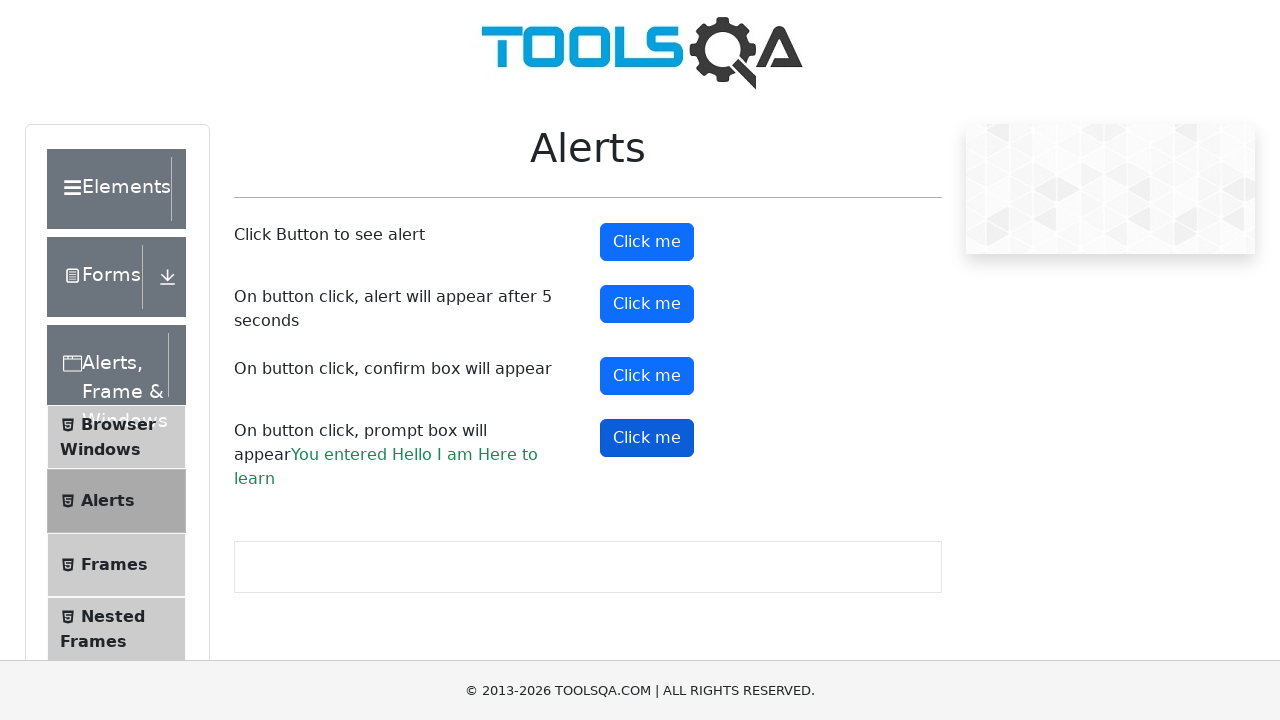